Tests sorting the Due column in ascending order by clicking the column header and verifying the values are sorted correctly using CSS pseudo-class selectors on table1.

Starting URL: http://the-internet.herokuapp.com/tables

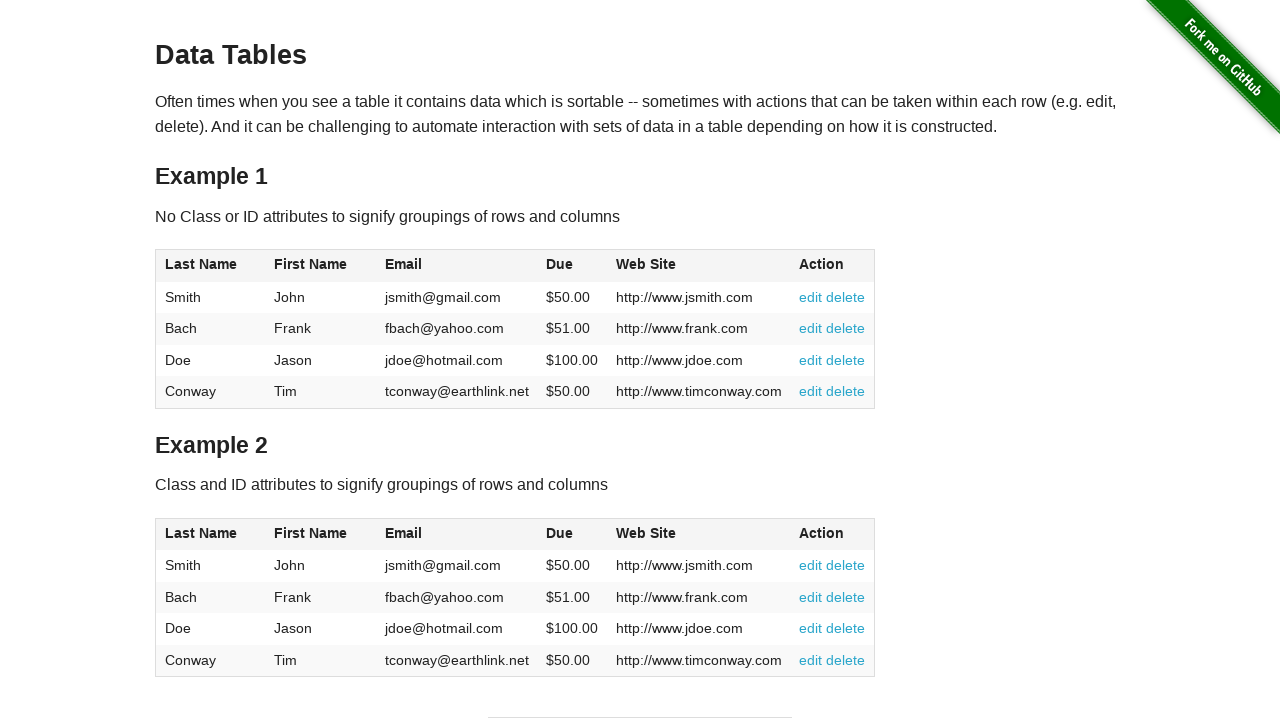

Clicked the Due column header (4th column) in table1 to sort ascending at (572, 266) on #table1 thead tr th:nth-of-type(4)
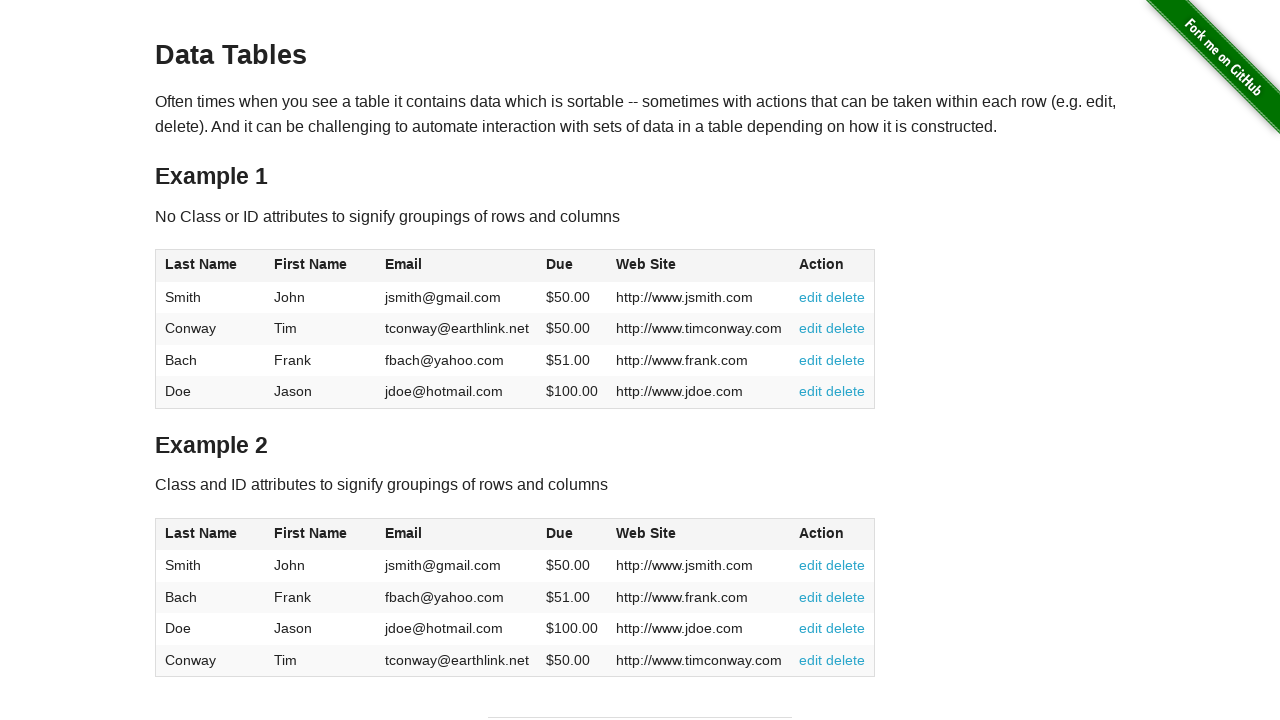

Verified table1 body and Due column cells are present after sorting
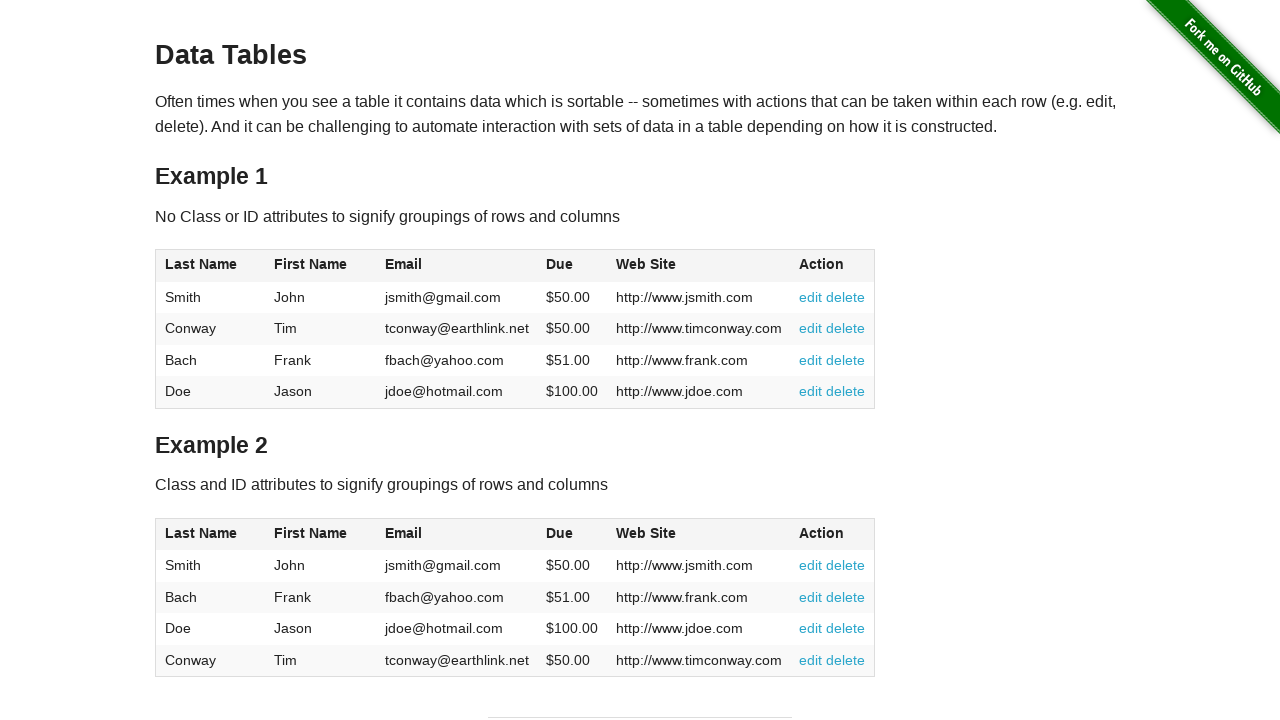

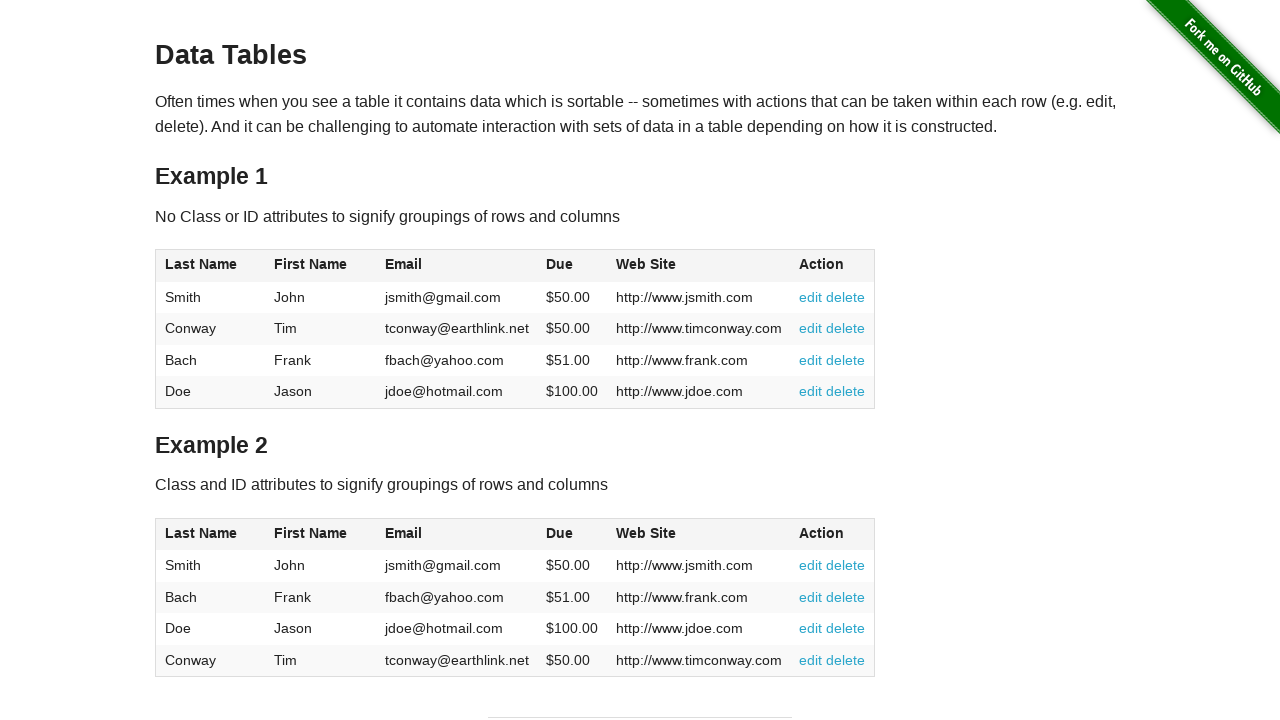